Navigates to the OrangeHRM demo login page and clicks on the "OrangeHRM, Inc" link (likely a footer link to the company website), demonstrating basic browser navigation and link clicking.

Starting URL: https://opensource-demo.orangehrmlive.com/web/index.php/auth/login

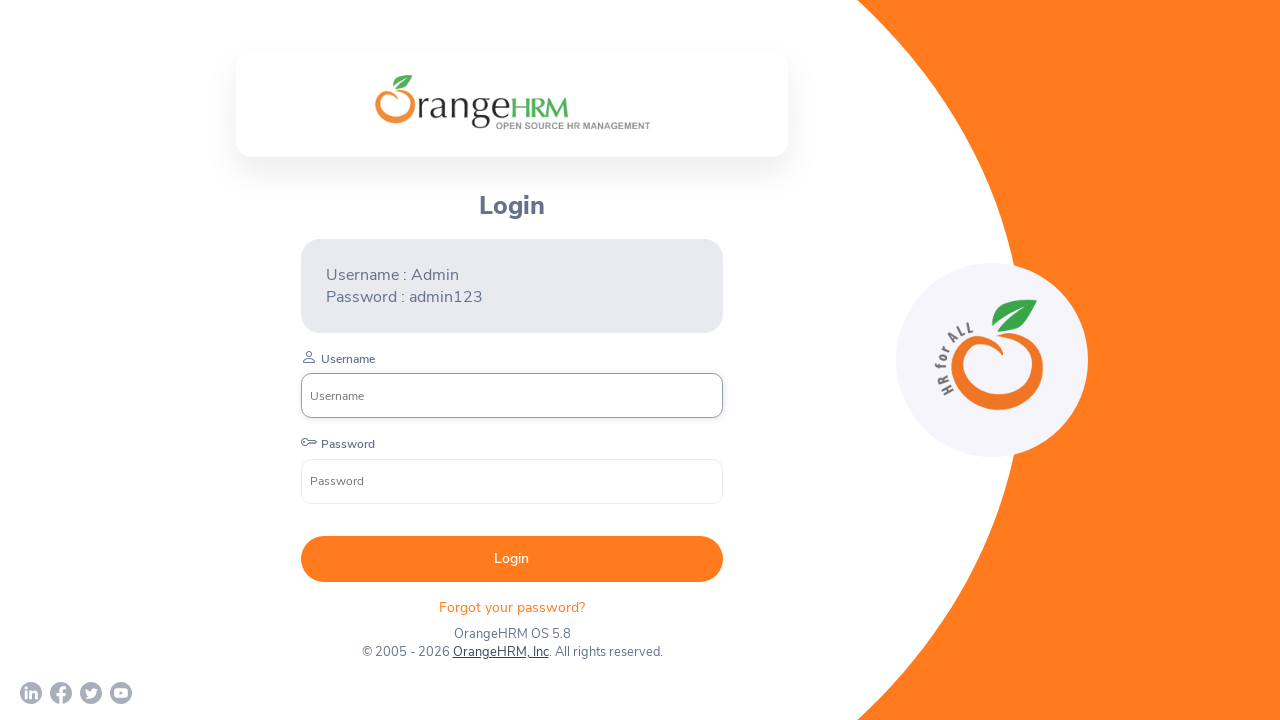

Waited for OrangeHRM login page to load (networkidle)
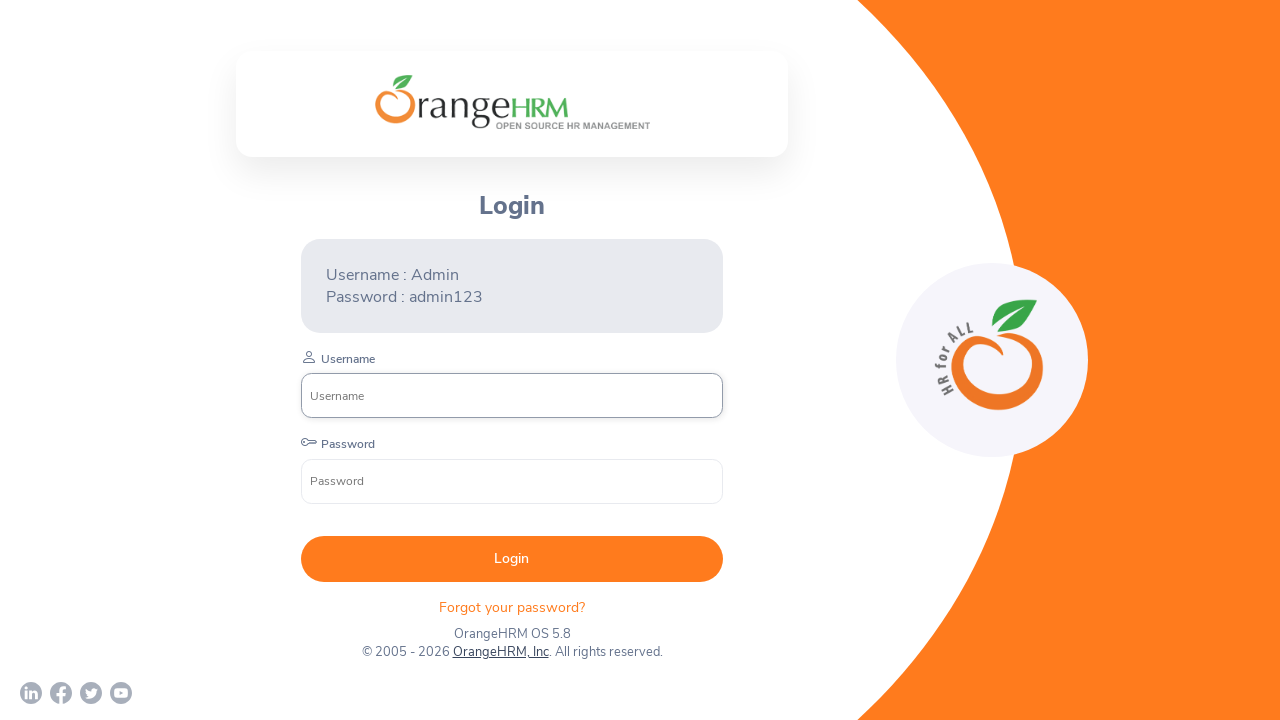

Clicked on the 'OrangeHRM, Inc' footer link at (500, 652) on text=OrangeHRM, Inc
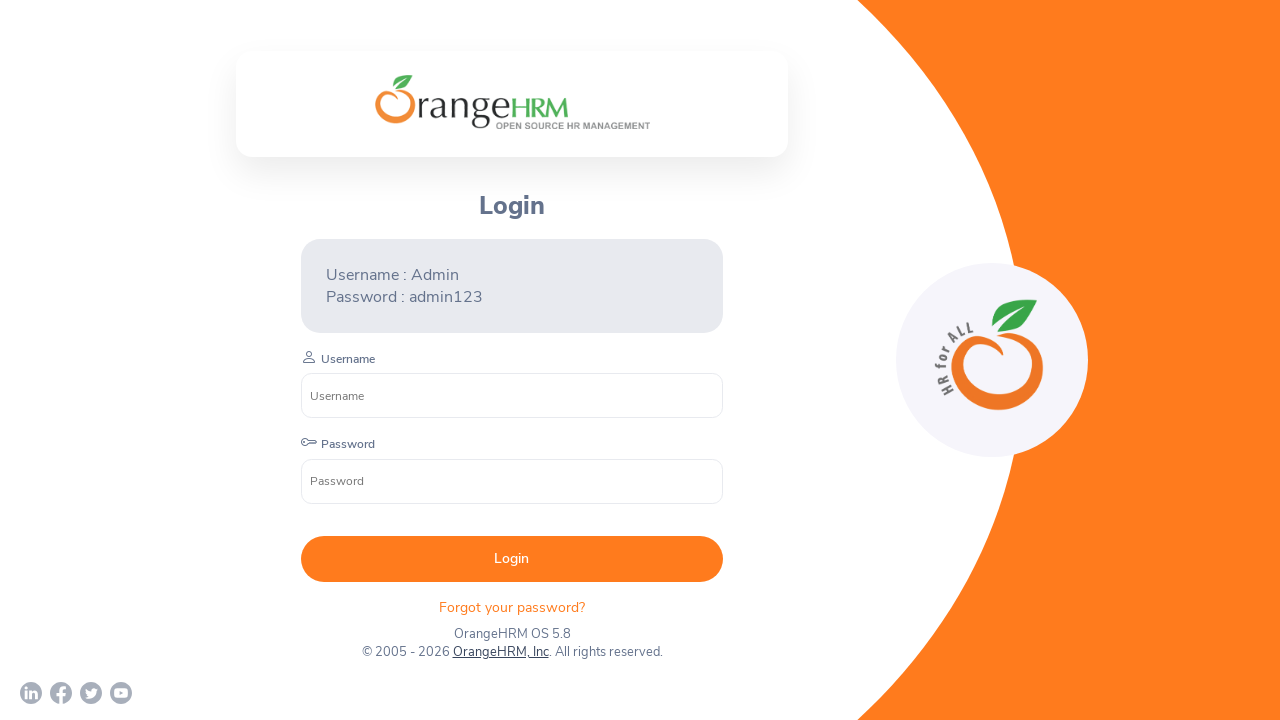

Waited for the OrangeHRM company website to load (networkidle)
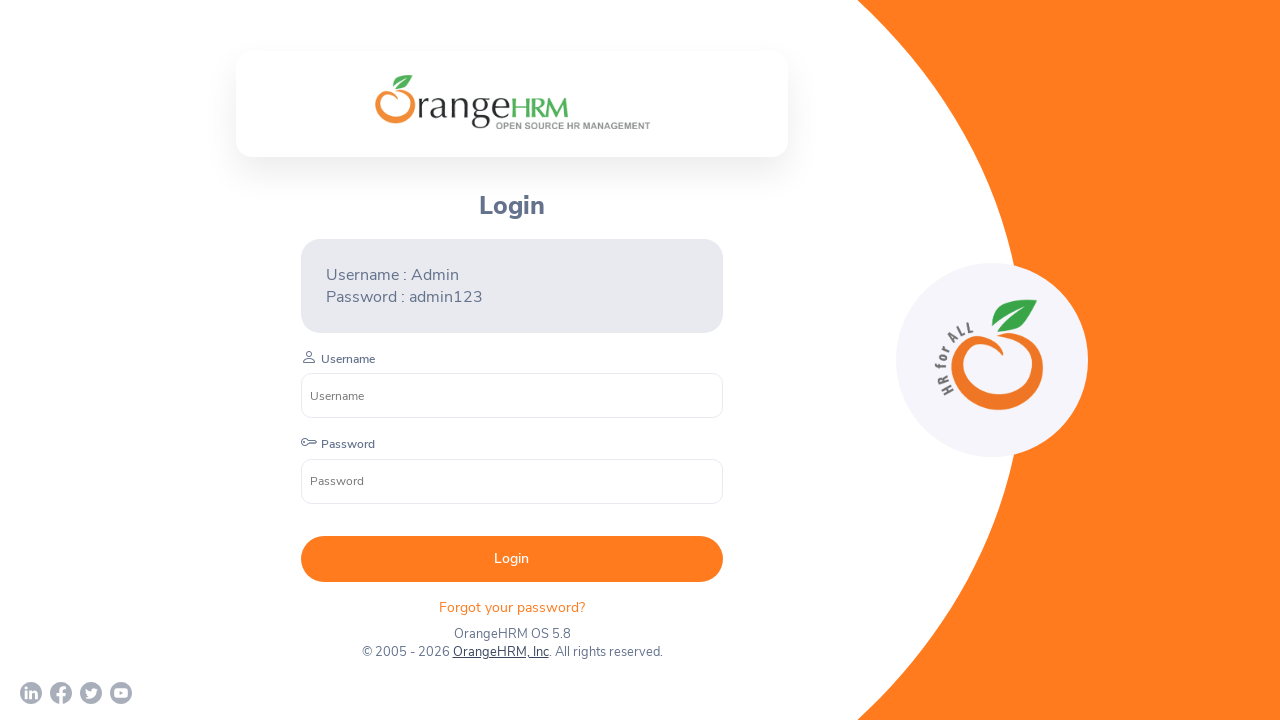

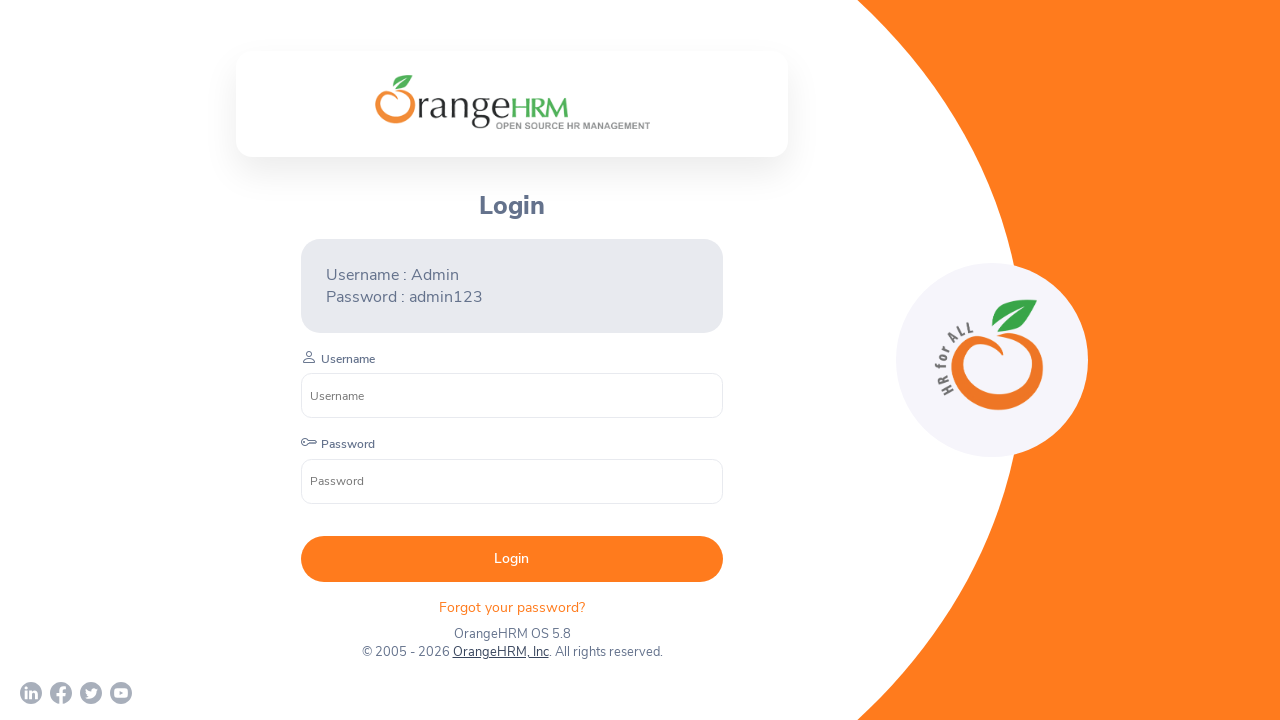